Tests ProseMirror rich text editor by clearing existing content, typing text, using arrow keys to navigate, and inserting additional characters

Starting URL: https://prosemirror.net/examples/basic/

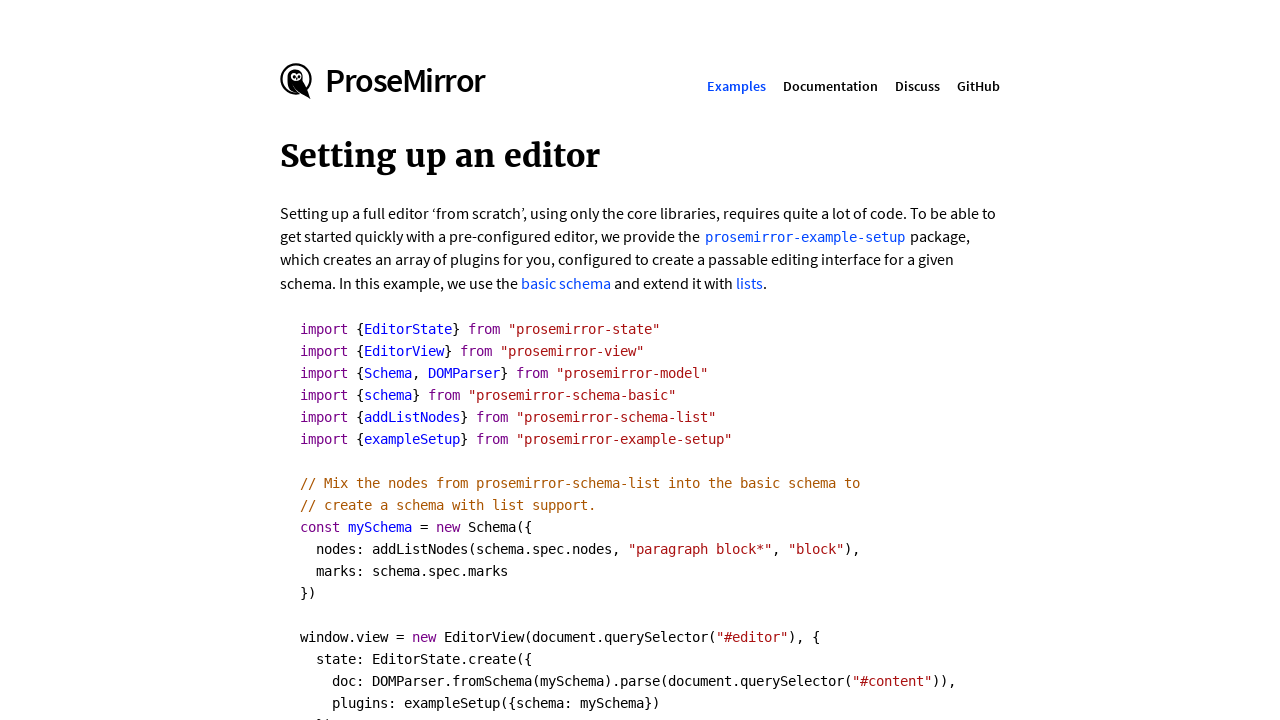

Clicked on the ProseMirror contentEditable element at (640, 360) on [contentEditable='true']
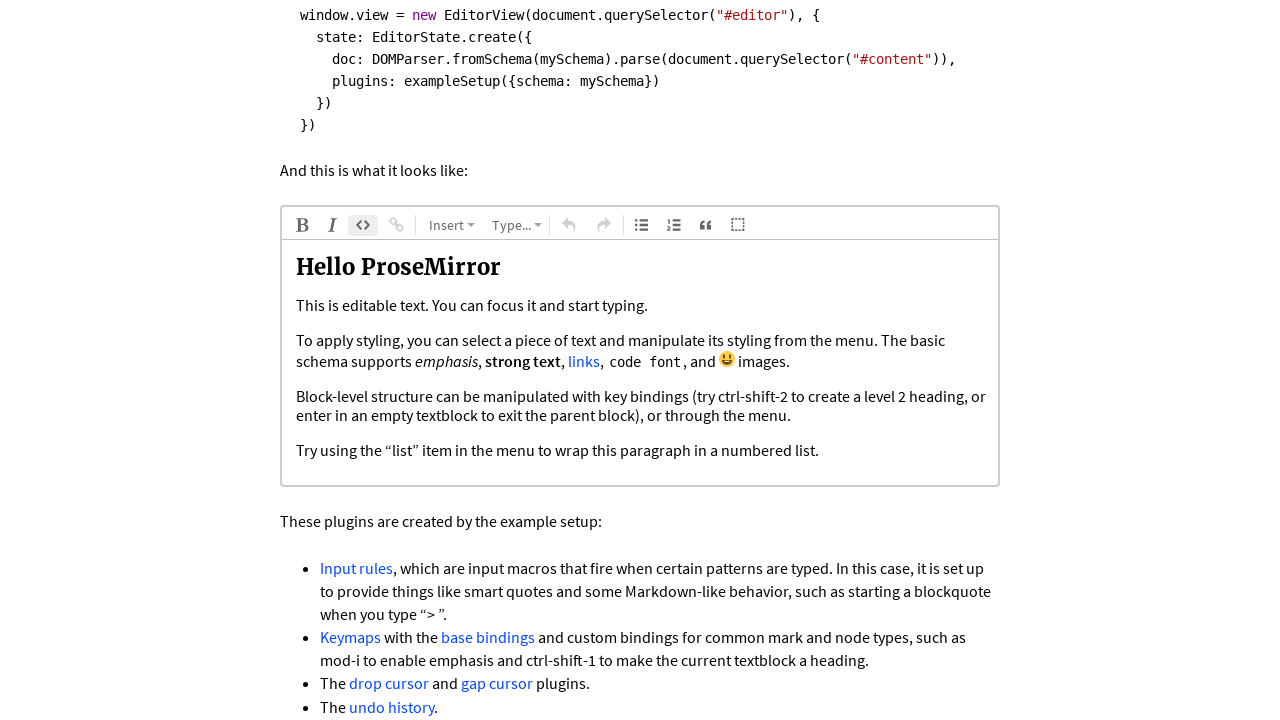

Selected all content with Ctrl+A
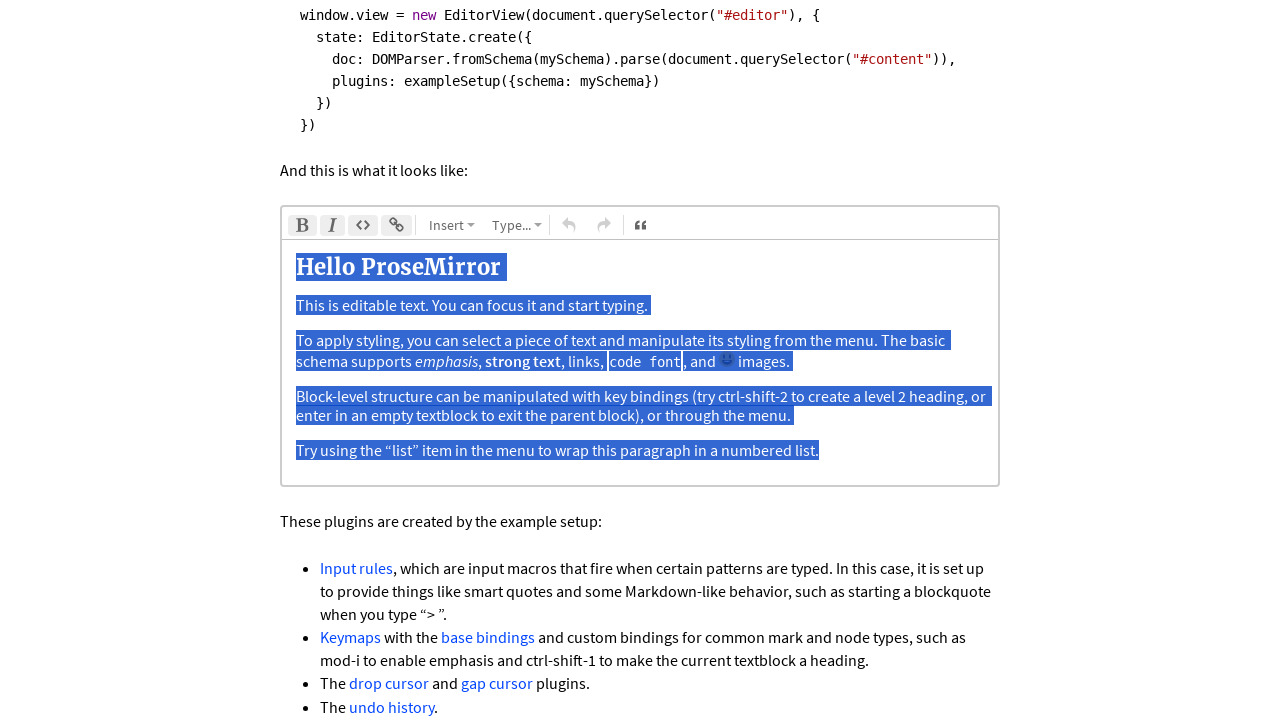

Deleted selected content
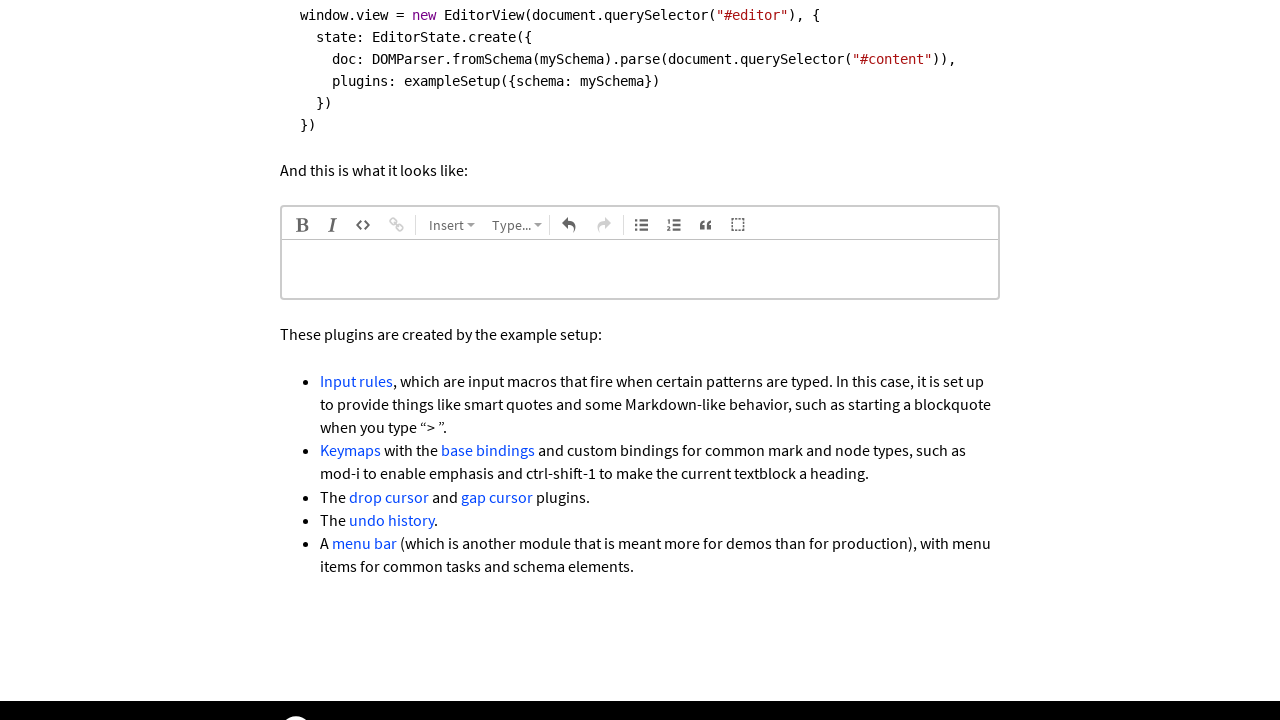

Verified editor content is cleared
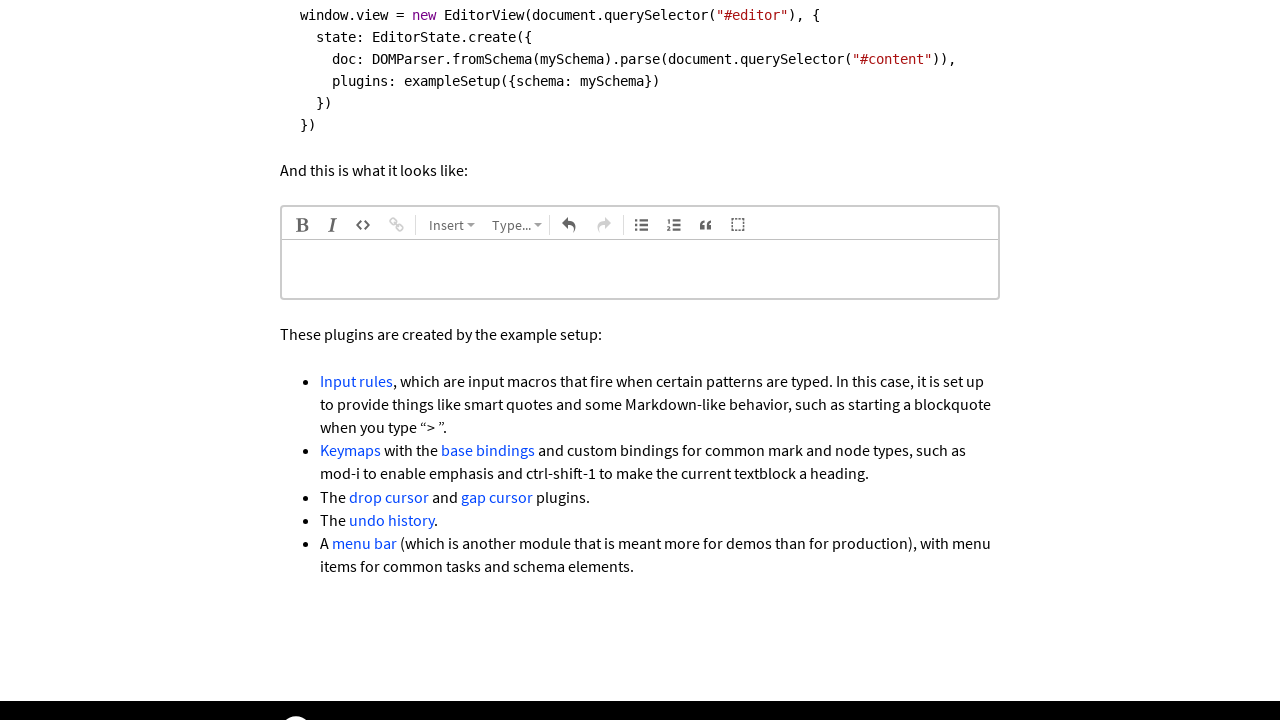

Clicked editor again to ensure focus at (640, 267) on [contentEditable='true']
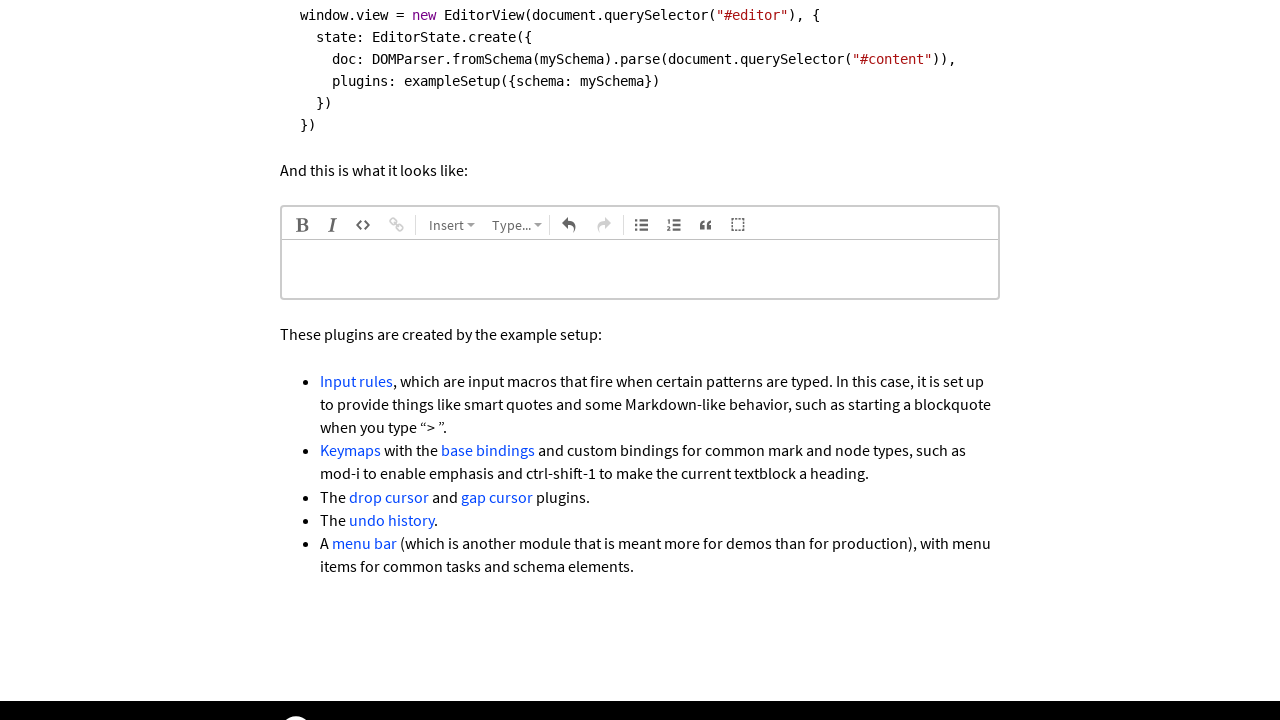

Typed initial text 'la-la-la'
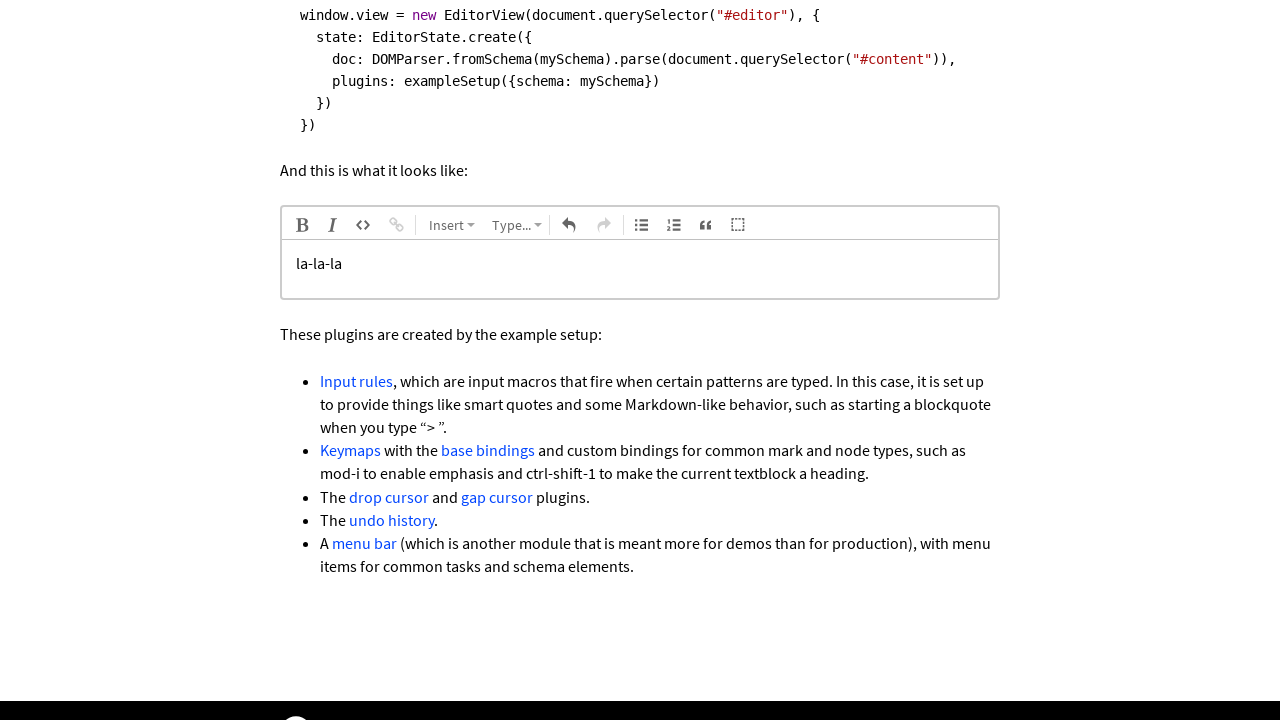

Pressed ArrowLeft once to move cursor
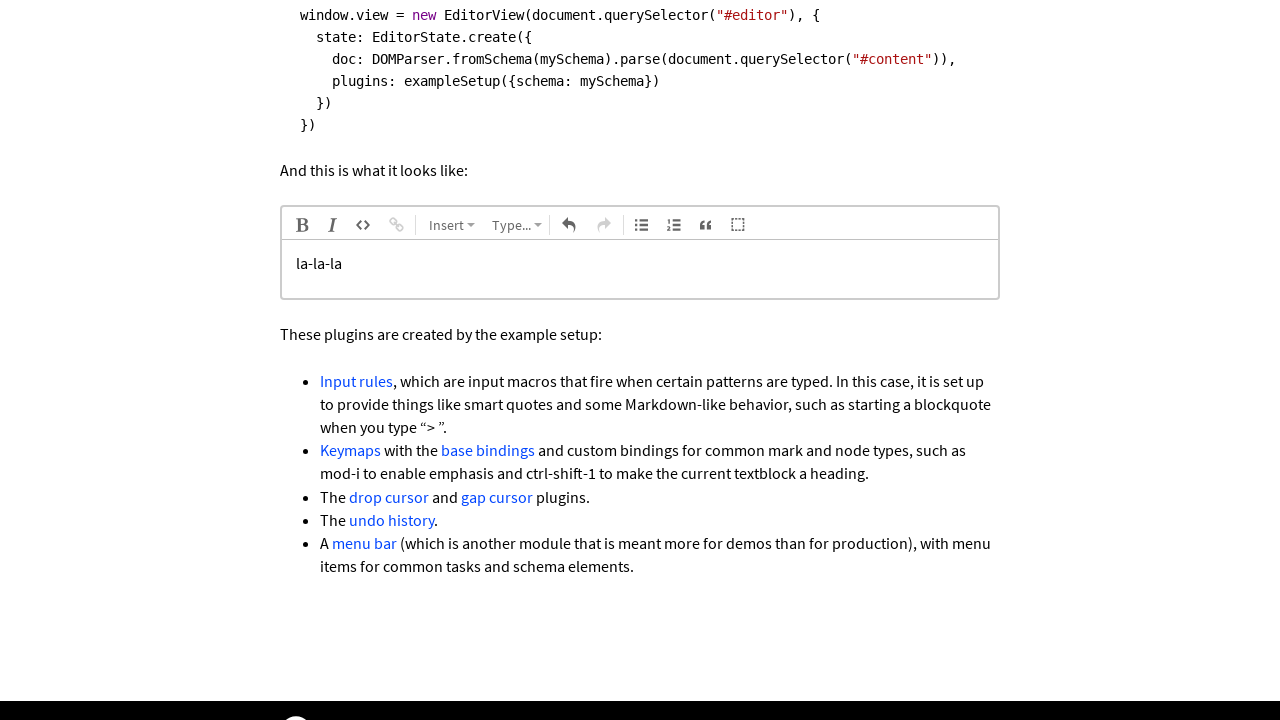

Pressed ArrowLeft twice to move cursor
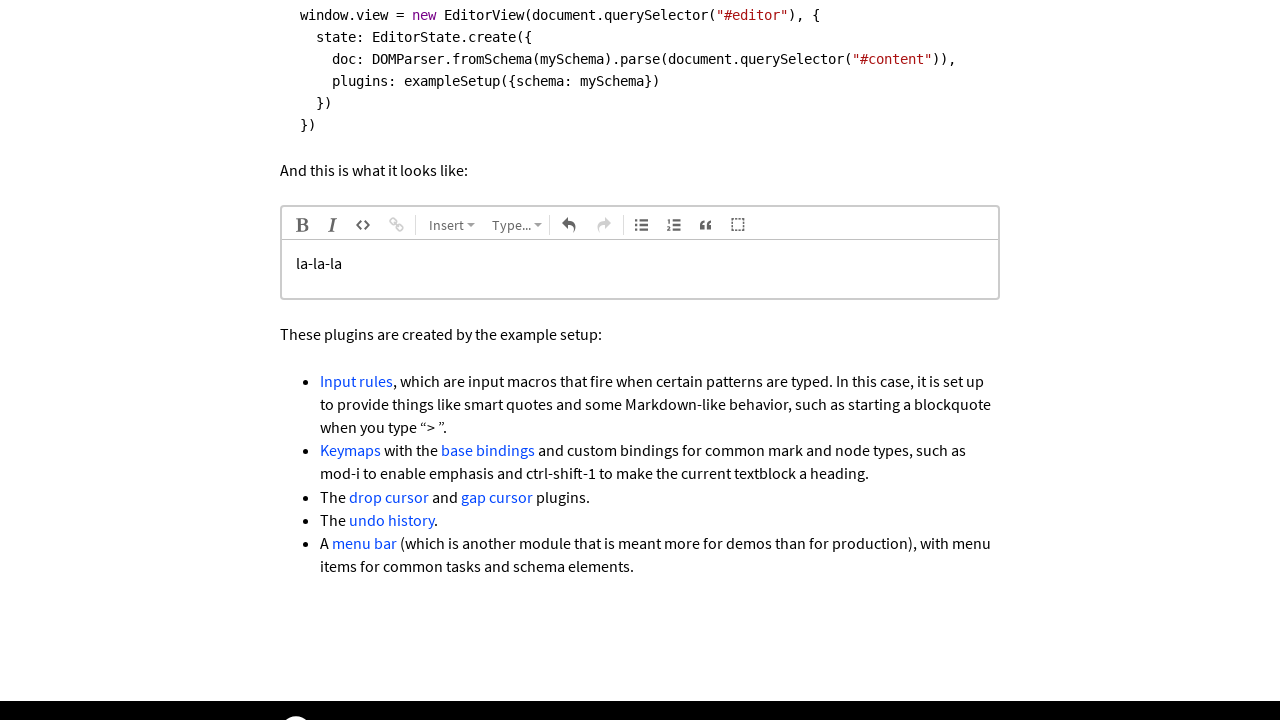

Pressed ArrowLeft three times to move cursor
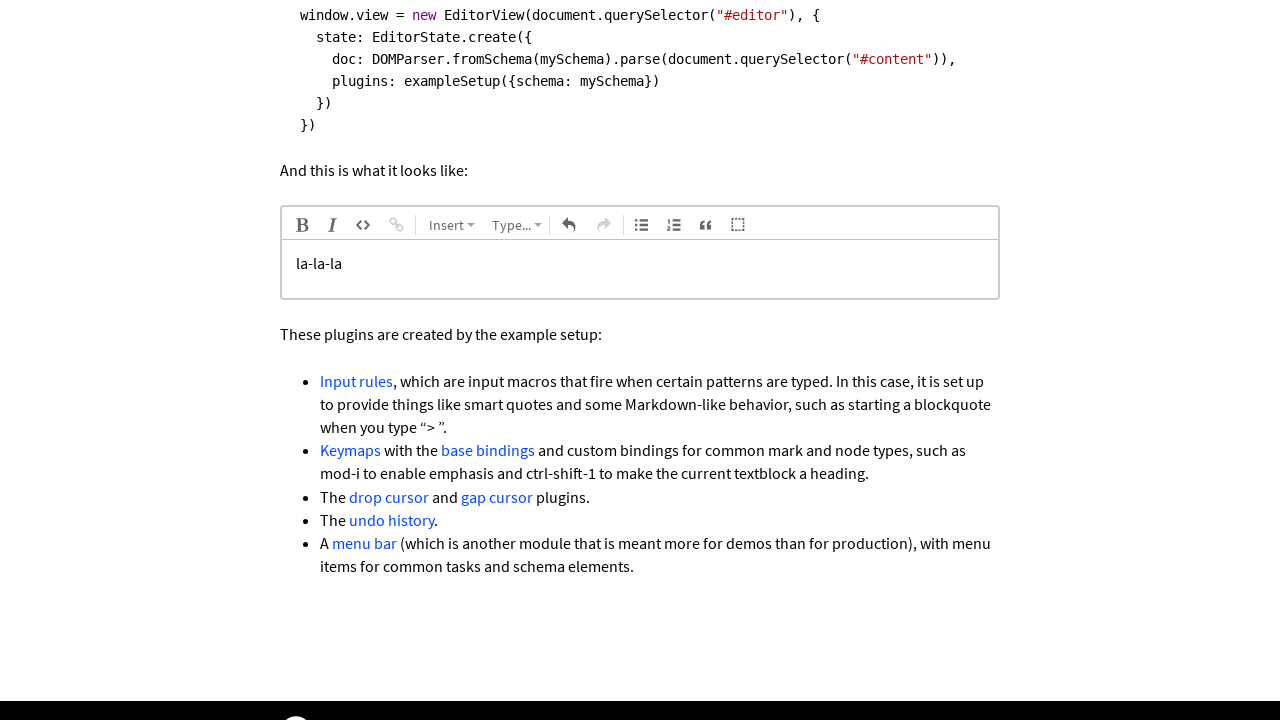

Typed '-lo' at cursor position
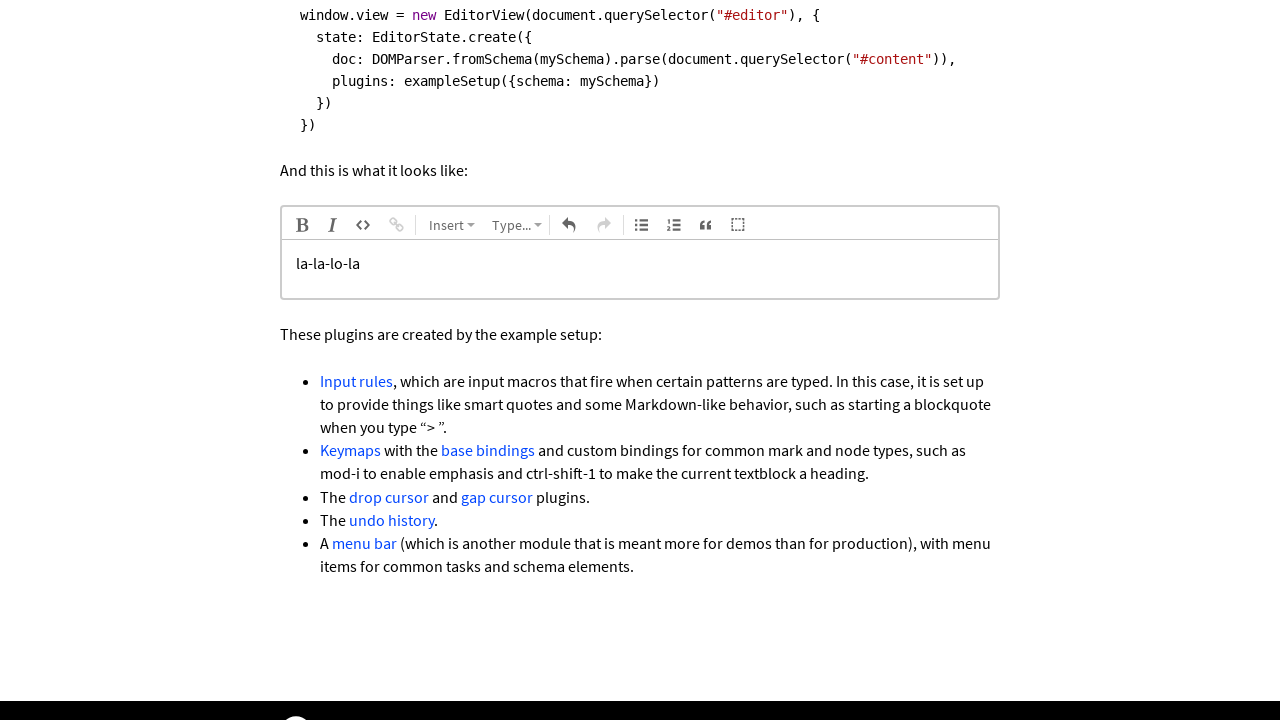

Verified editor contains expected text 'la-la-lo-la'
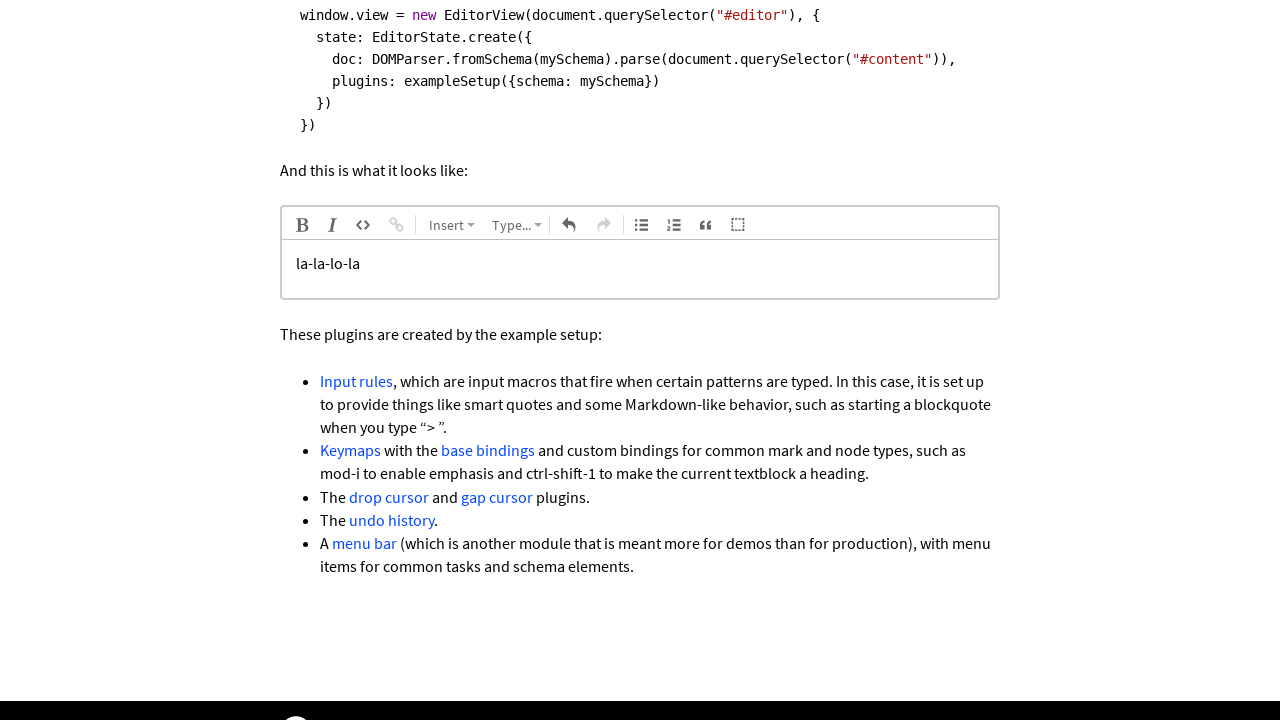

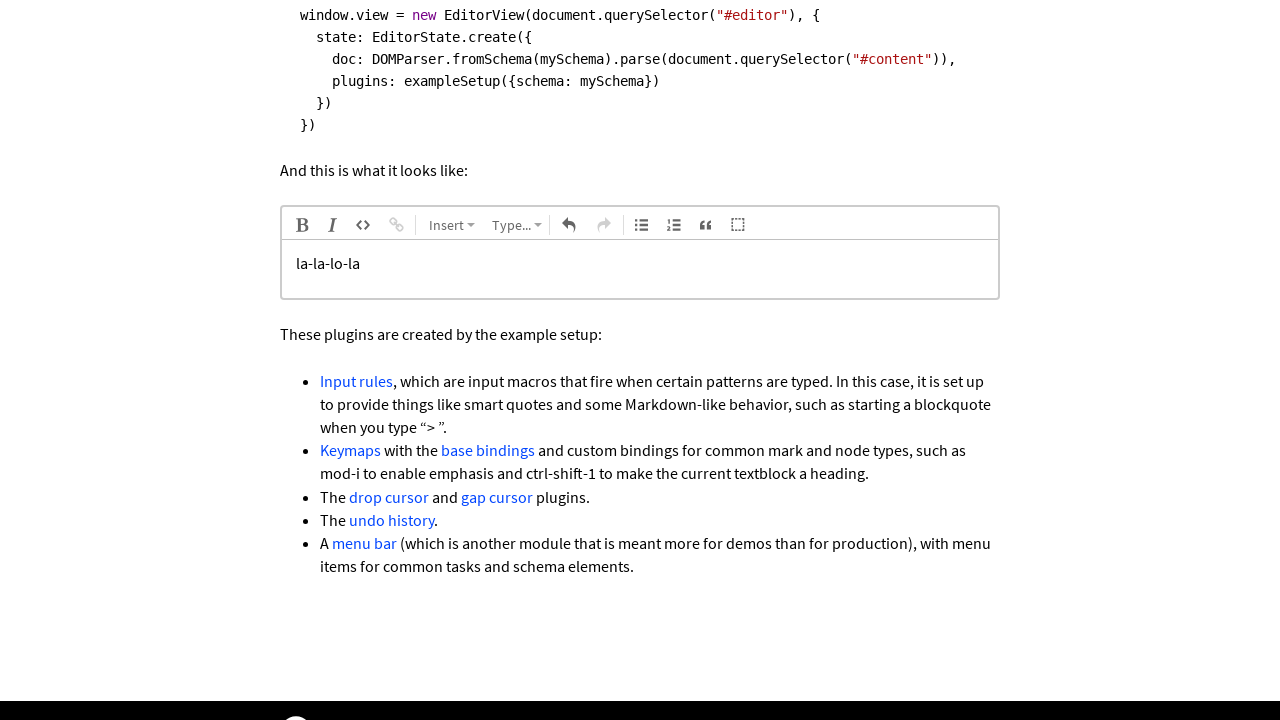